Tests navigation on anekdot.ru website by hovering over menu item and clicking to view best jokes of the month

Starting URL: https://www.anekdot.ru/

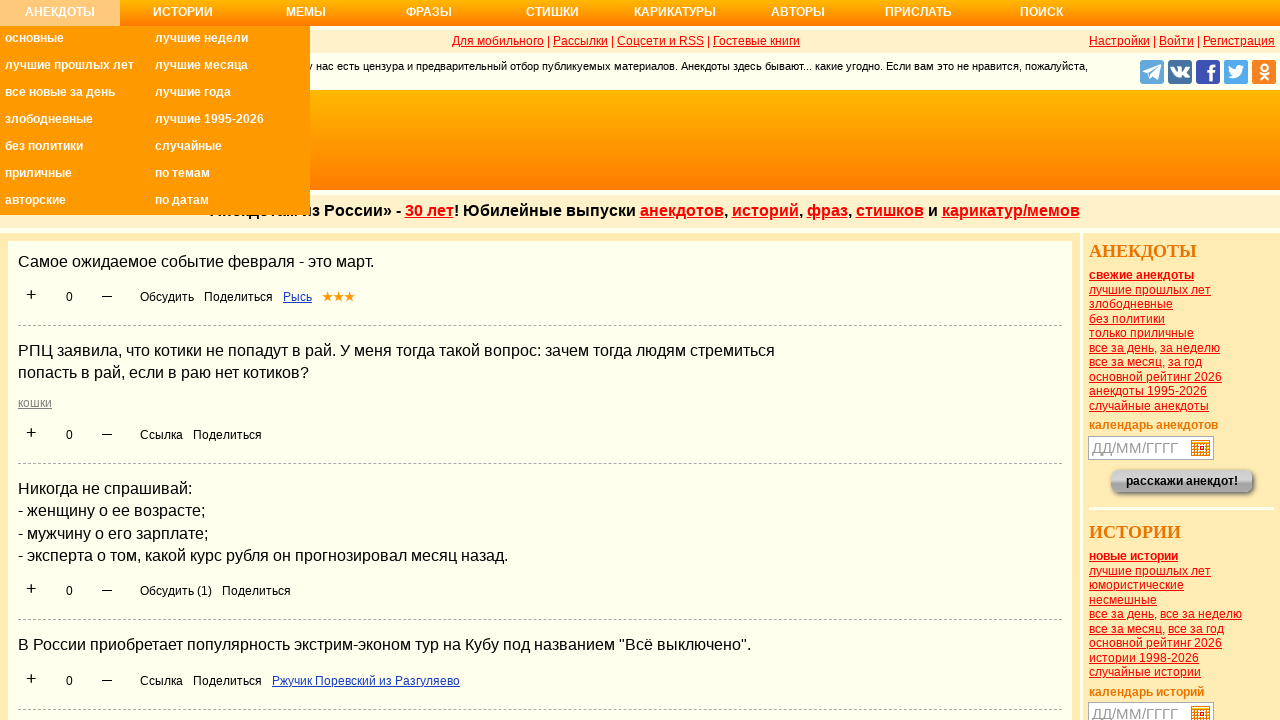

Hovered over 'Анекдоты' menu item at (60, 18) on xpath=//ul/li/a[text()='Анекдоты']
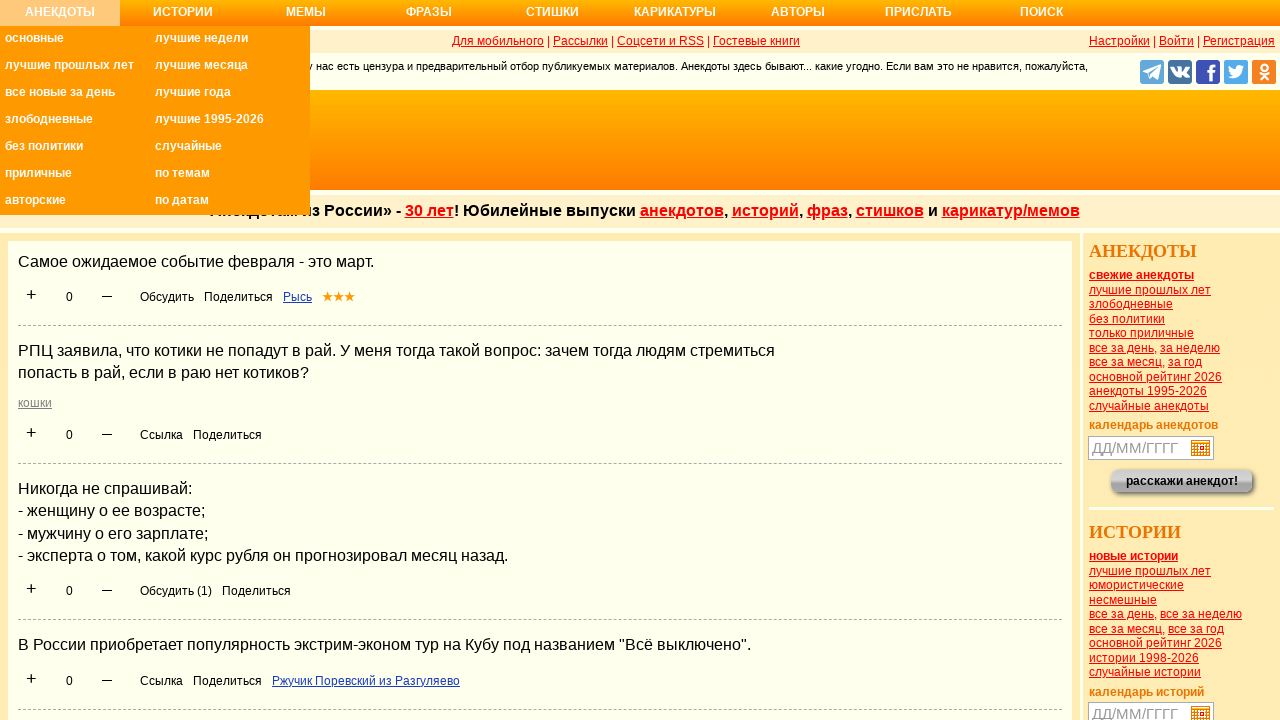

Clicked on 'Best of month' submenu item to view best jokes of the month at (230, 68) on xpath=//ul/li/a[@title='Самые смешные анекдоты за месяц']
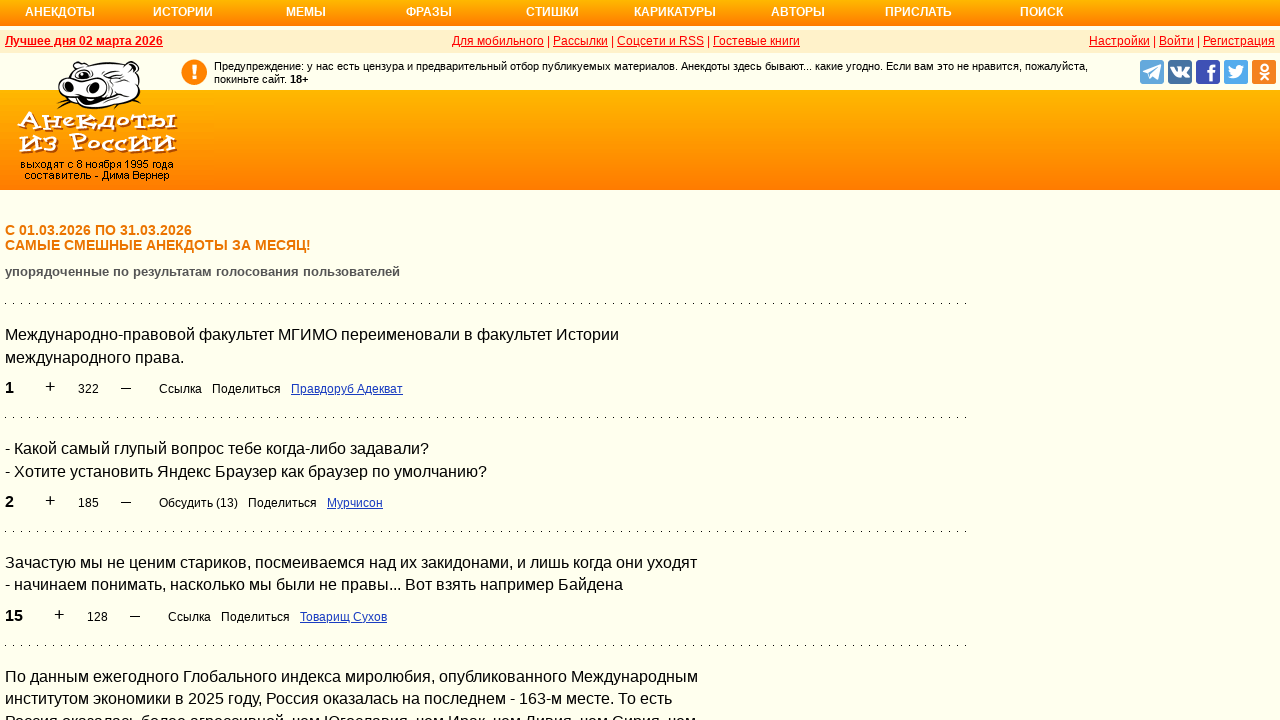

Page content loaded - best jokes of the month page is ready
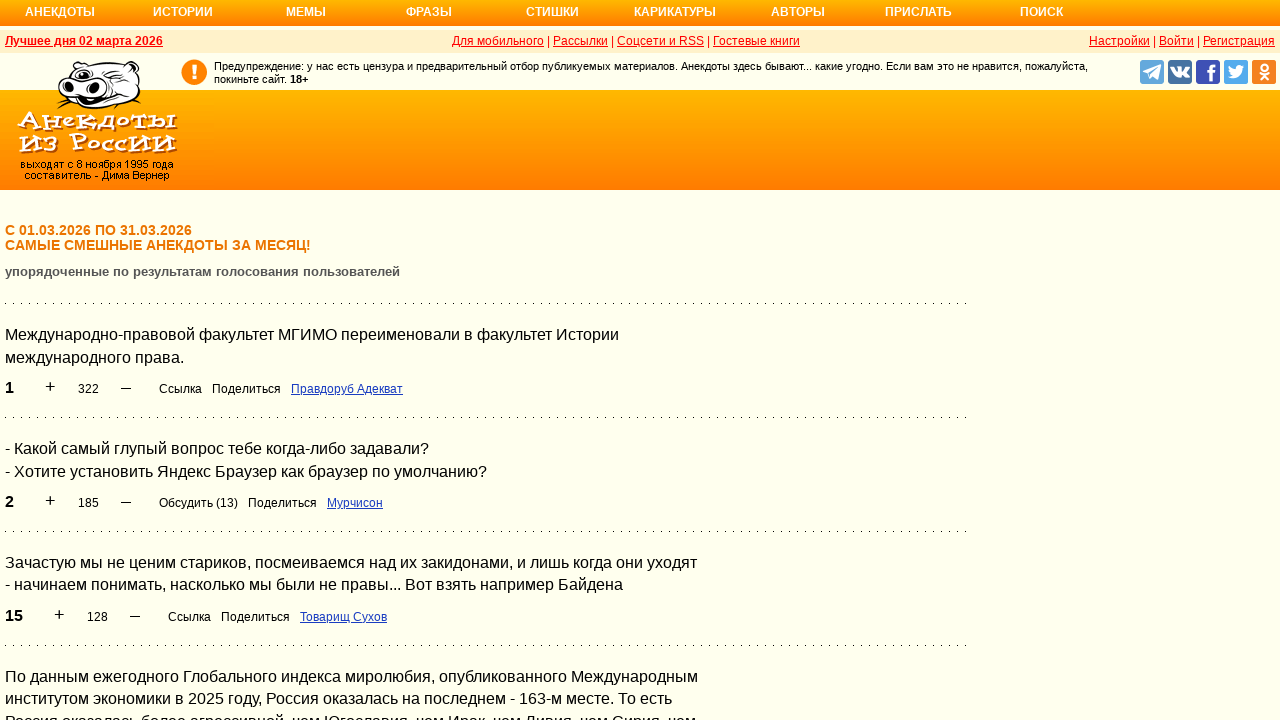

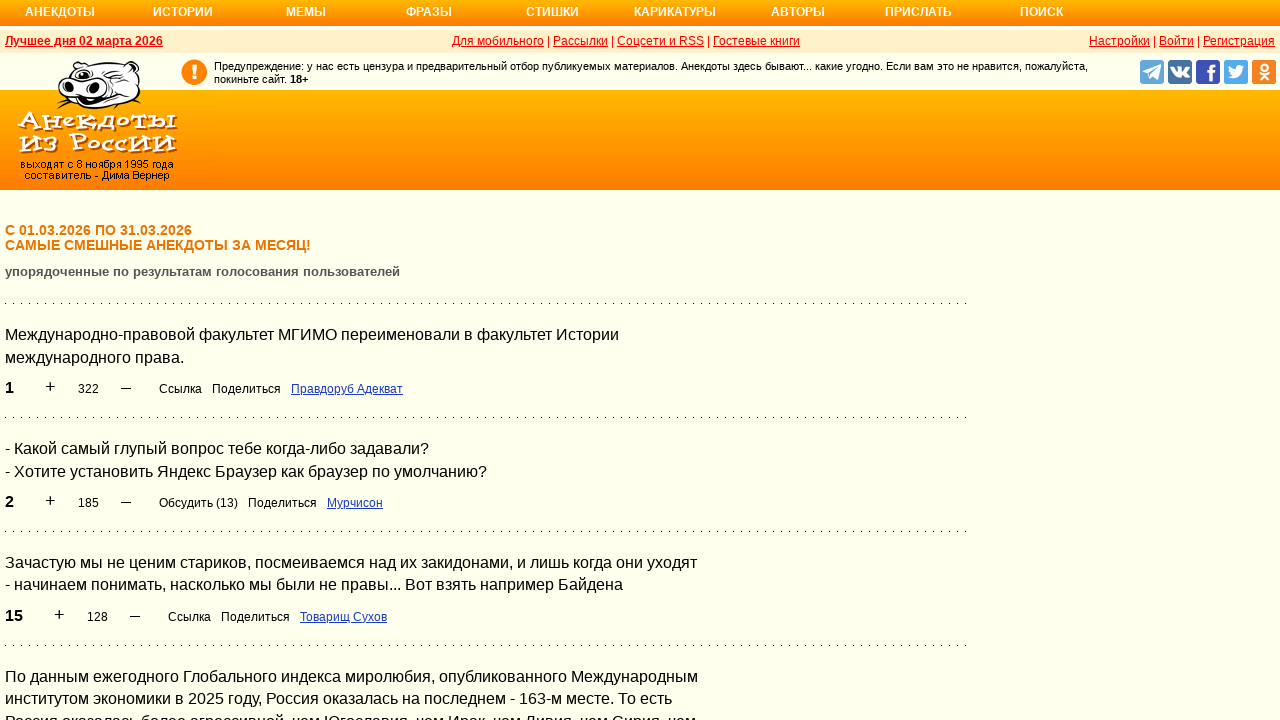